Tests JavaScript confirm dialog handling by clicking a button to trigger a confirm dialog and dismissing it

Starting URL: https://the-internet.herokuapp.com/javascript_alerts

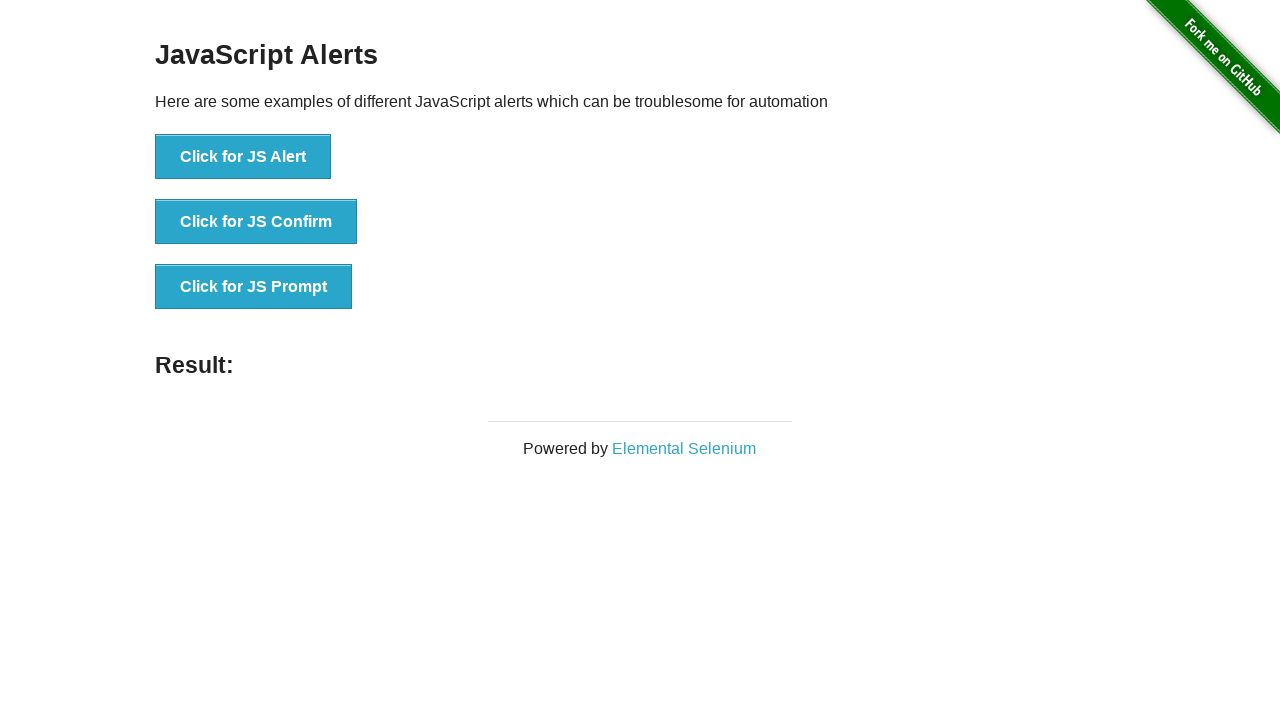

Clicked 'Click for JS Confirm' button to trigger JavaScript confirm dialog at (256, 222) on xpath=//button[normalize-space()='Click for JS Confirm']
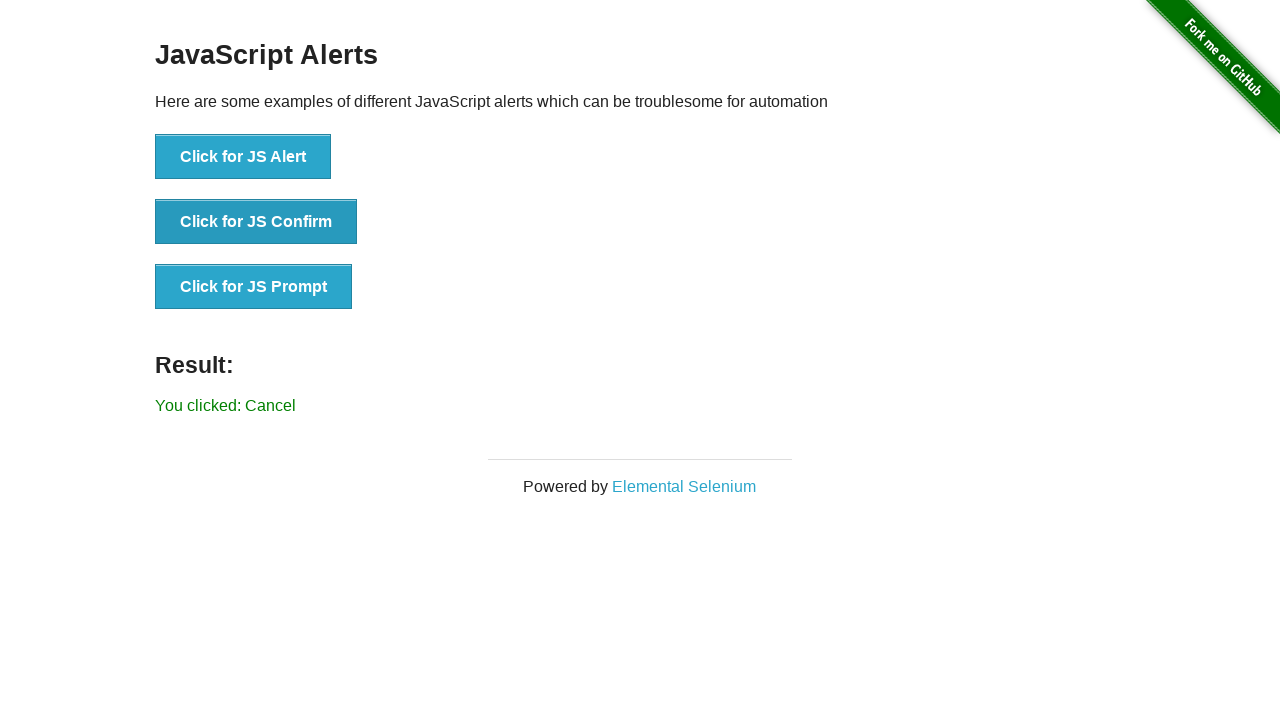

Set up dialog handler to dismiss the confirm dialog
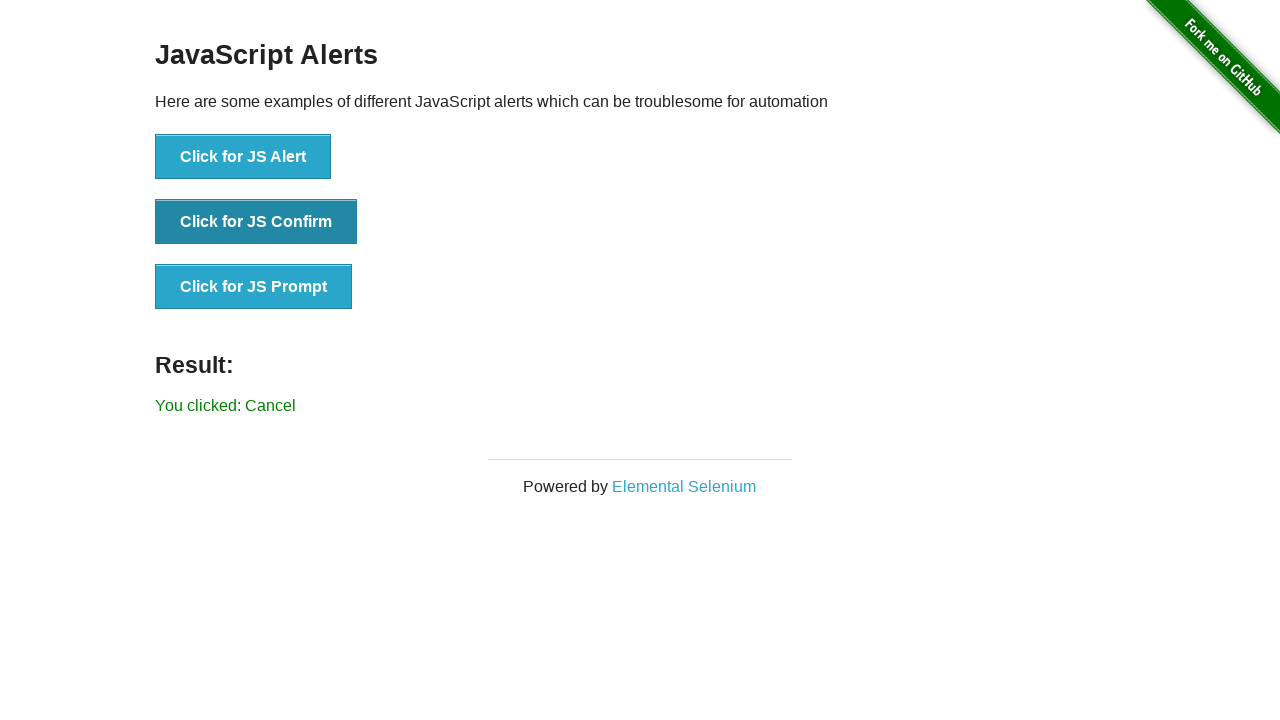

Verified that result message is displayed after dismissing confirm dialog
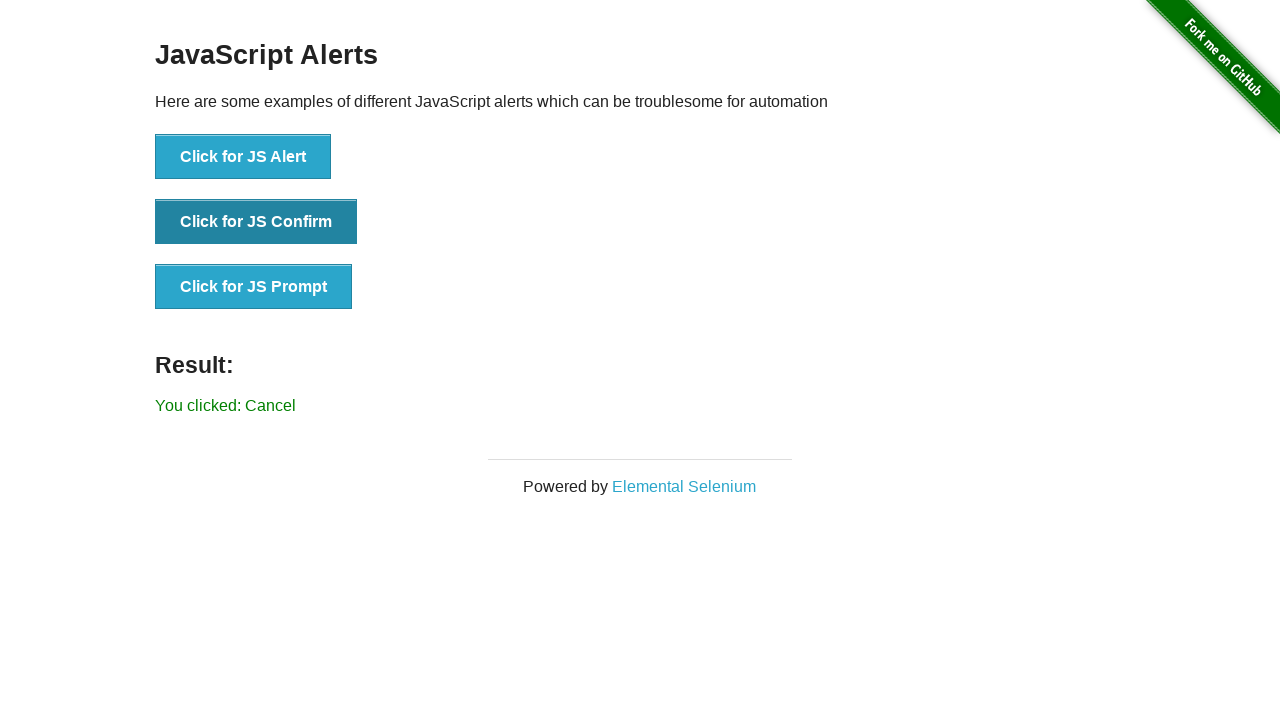

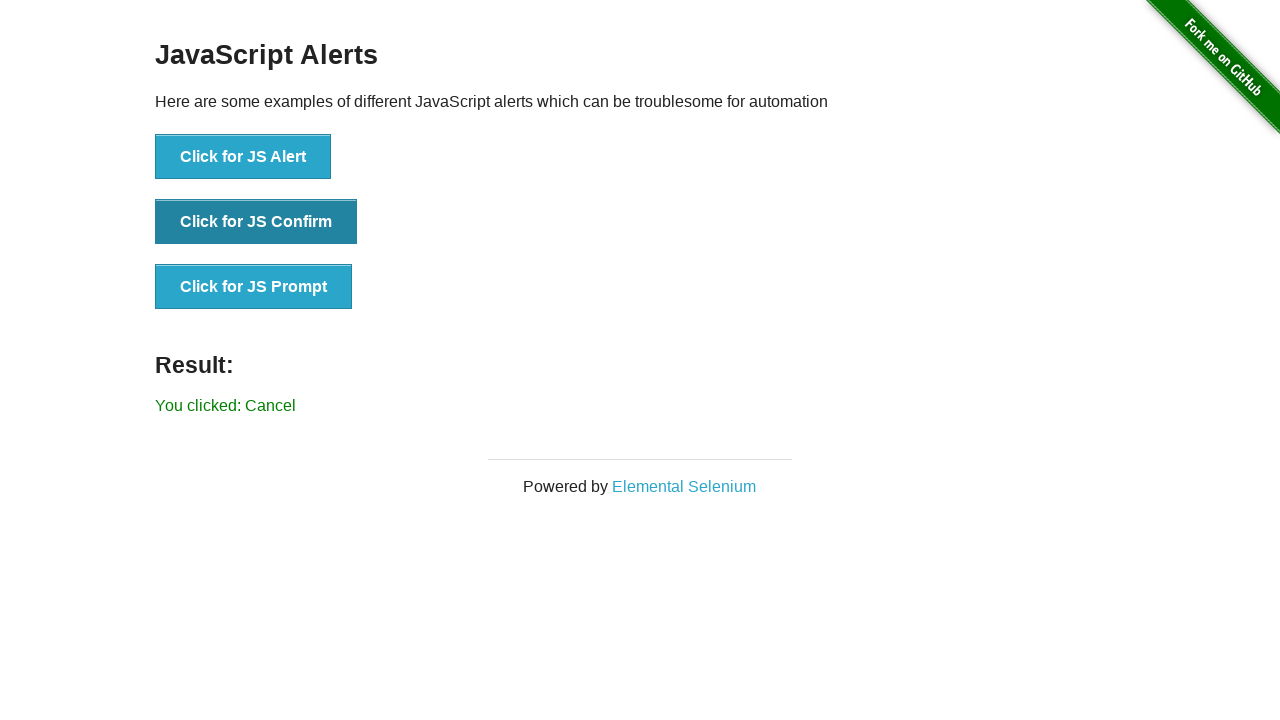